Tests the gender radio button selection on the DemoQA practice form by navigating to the Forms section, opening the Practice Form, and selecting a gender option (Male, Female, or Other).

Starting URL: https://demoqa.com/

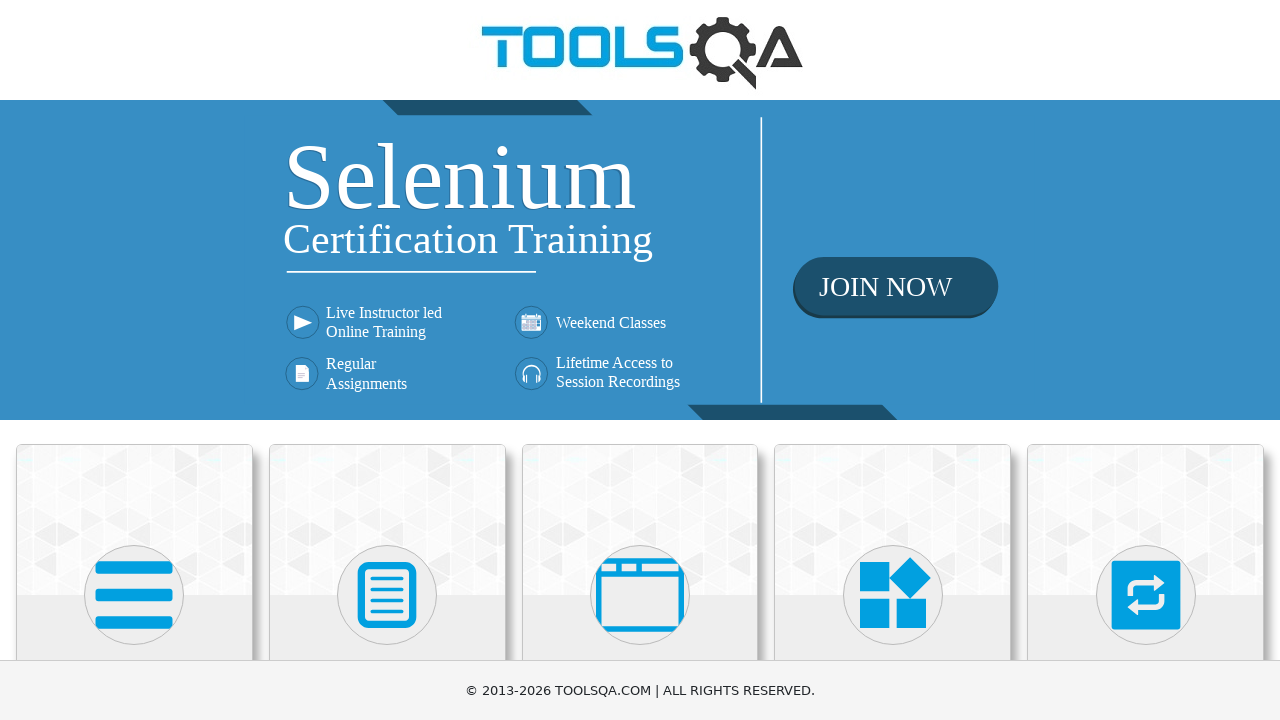

Scrolled down 500px to reveal Forms section
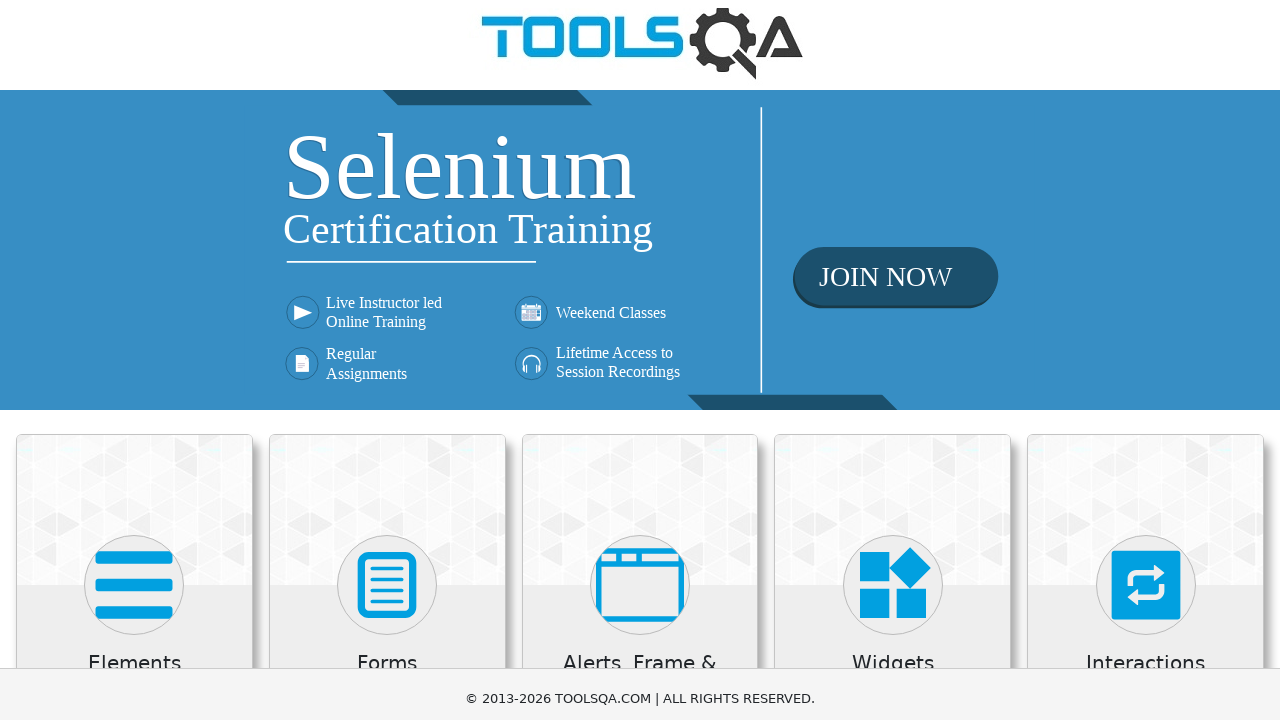

Clicked on Forms card at (387, 173) on xpath=//h5[text()='Forms']
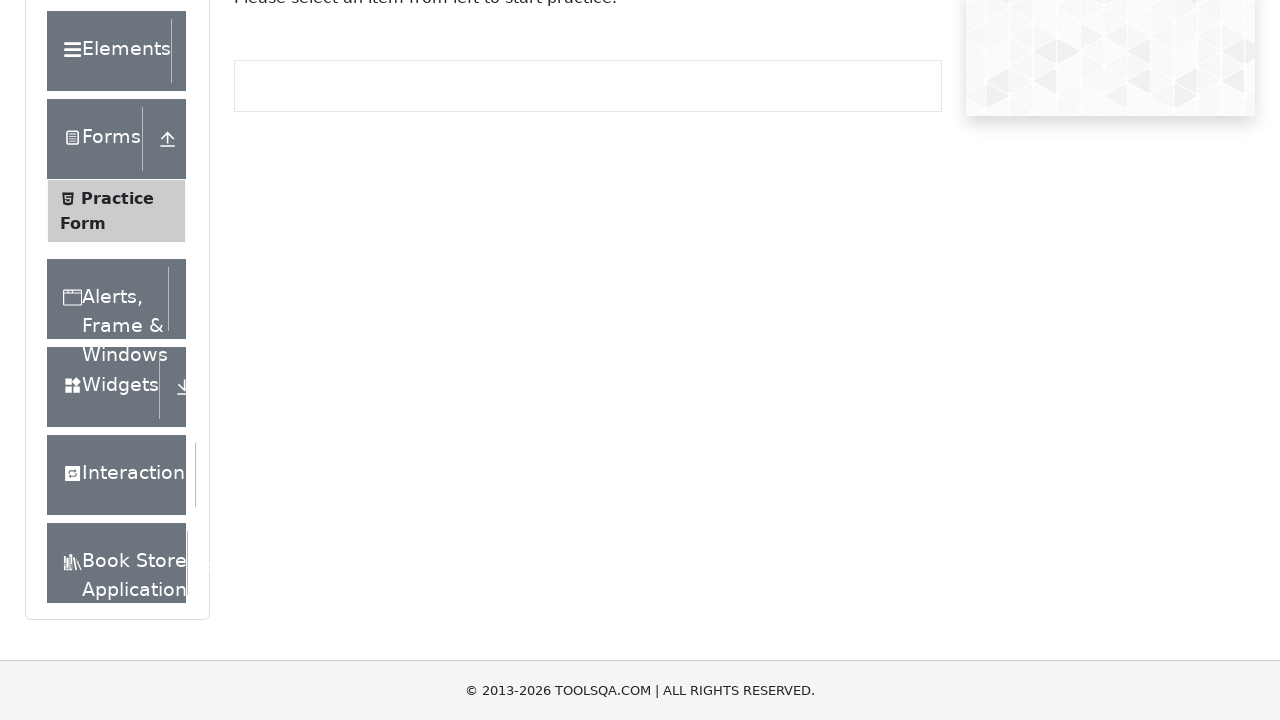

Clicked on Practice Form option at (117, 198) on xpath=//span[text()='Practice Form']
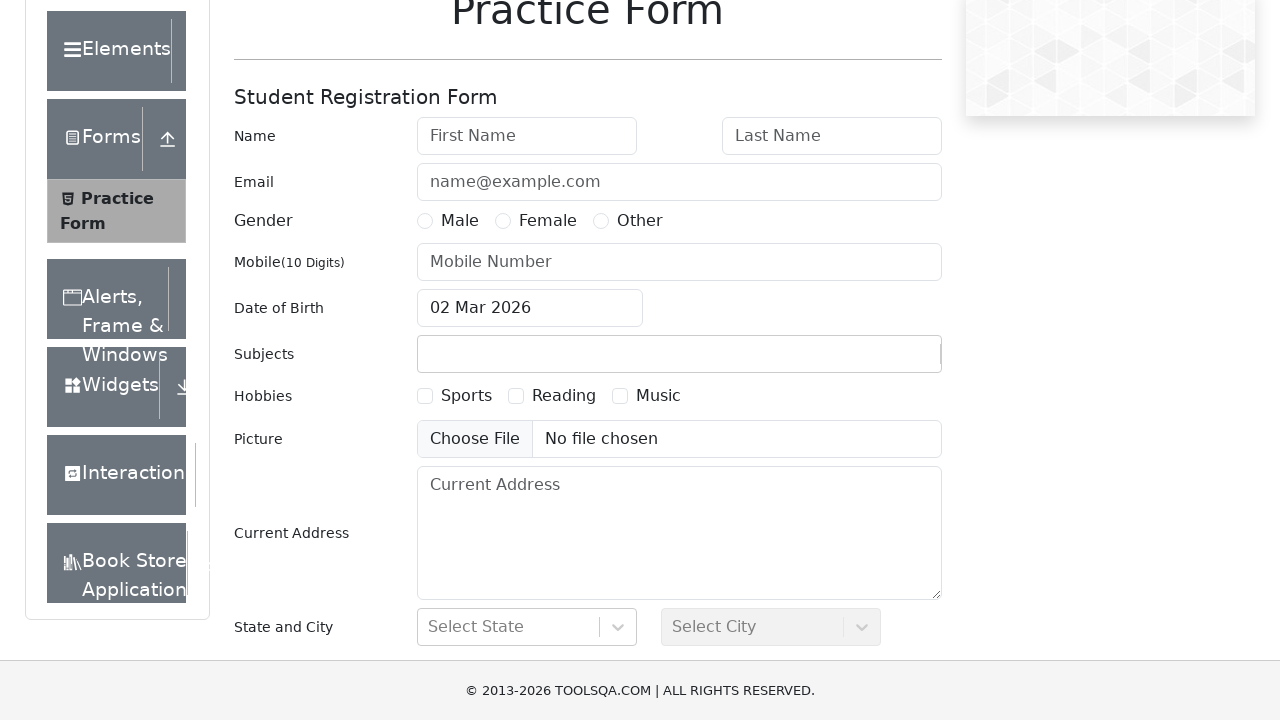

Selected Female gender radio button at (548, 221) on label[for='gender-radio-2']
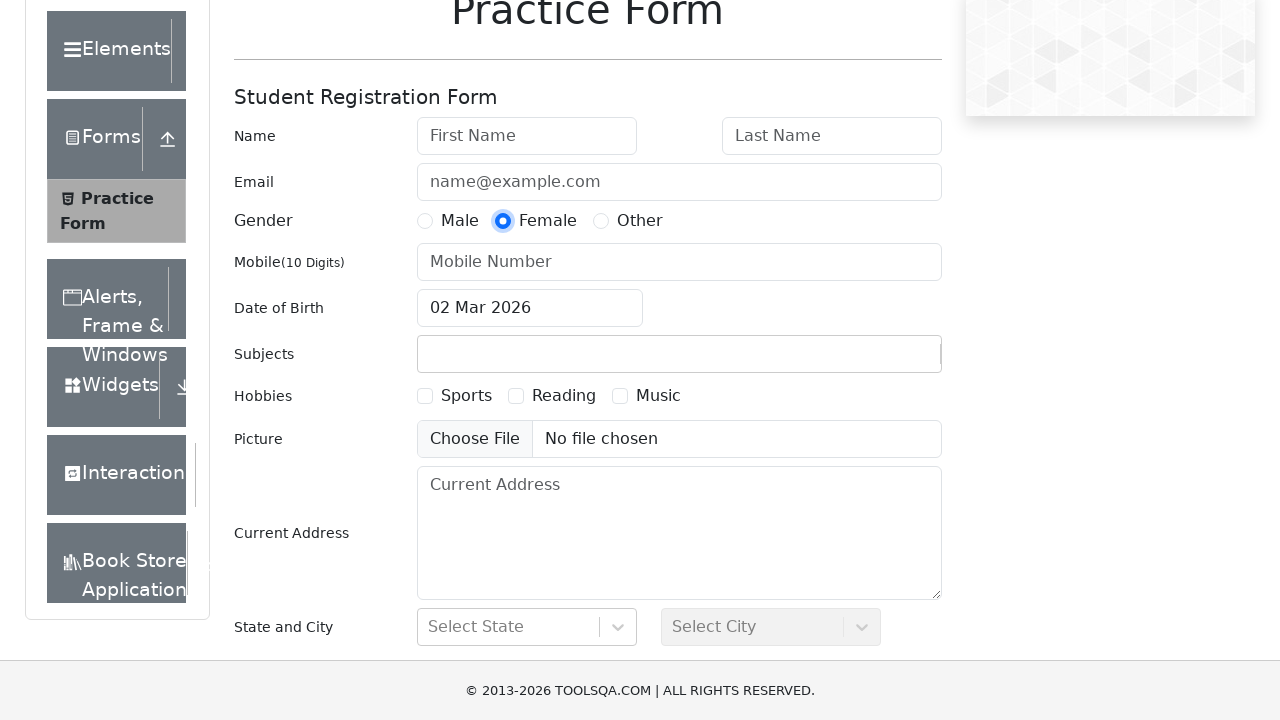

Waited 1 second to verify gender selection
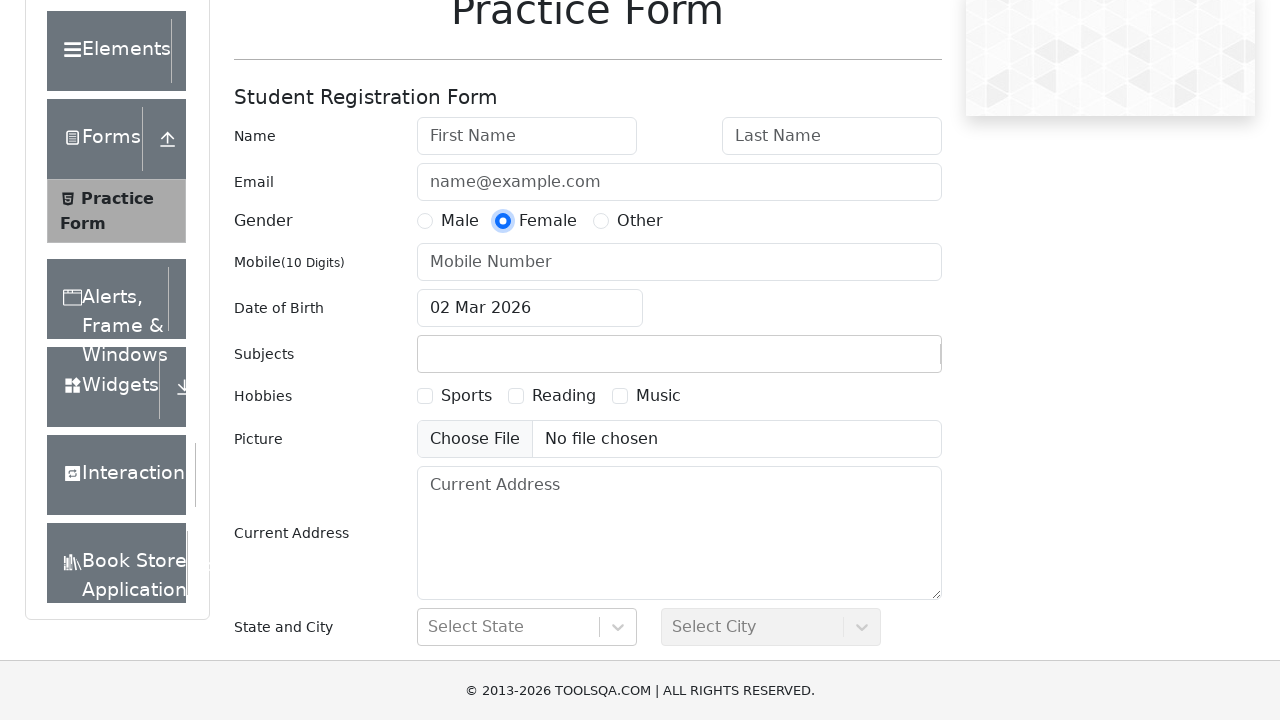

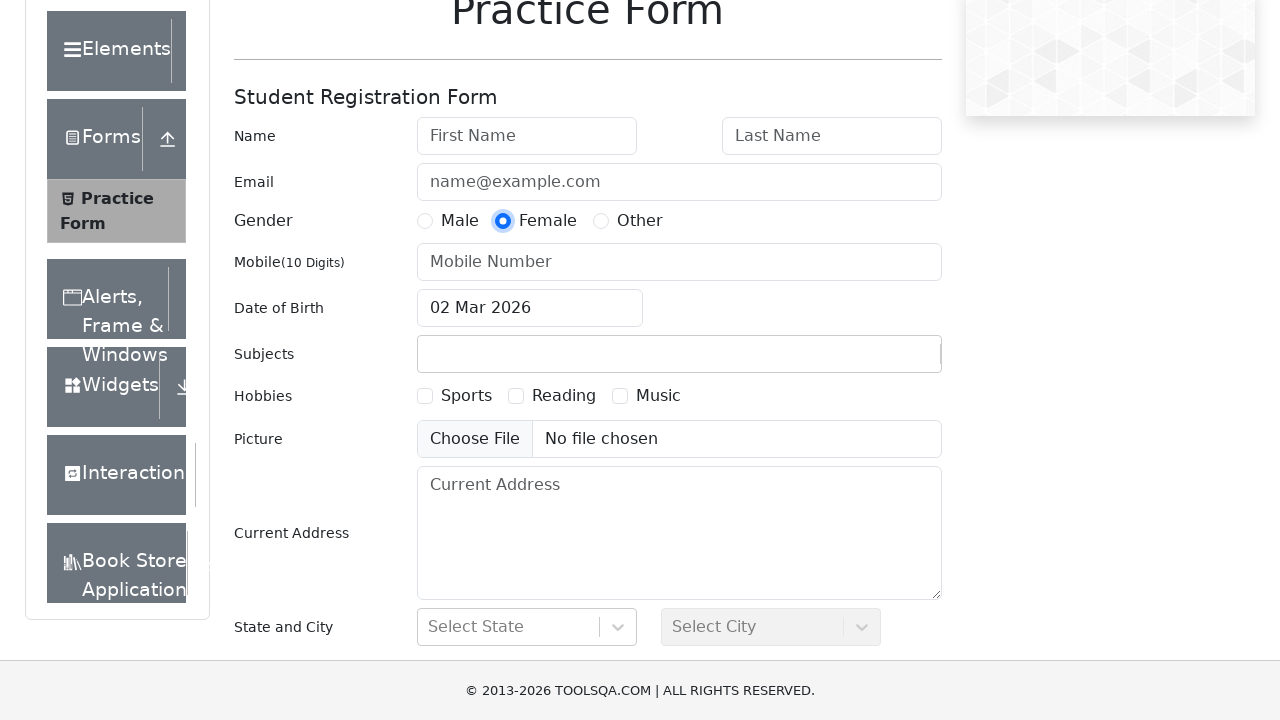